Tests iframe functionality by switching to frames and verifying their content

Starting URL: https://demoqa.com/frames

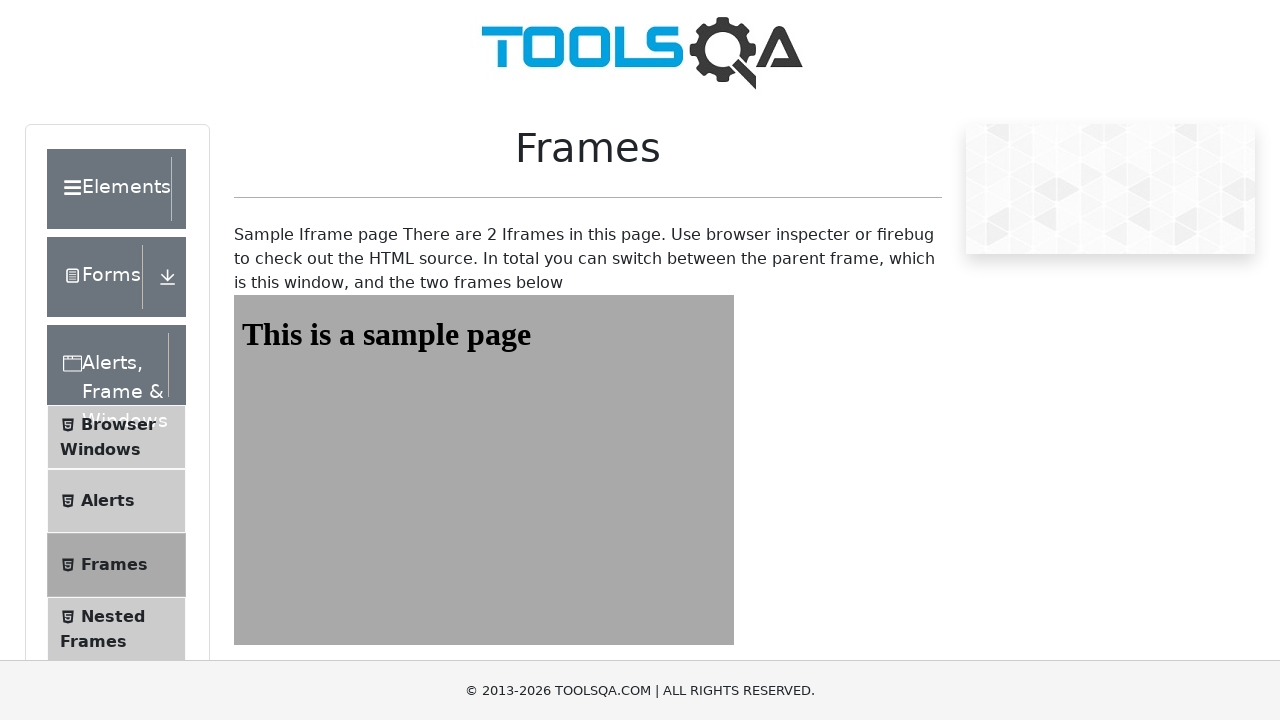

Navigated to iframe test page at https://demoqa.com/frames
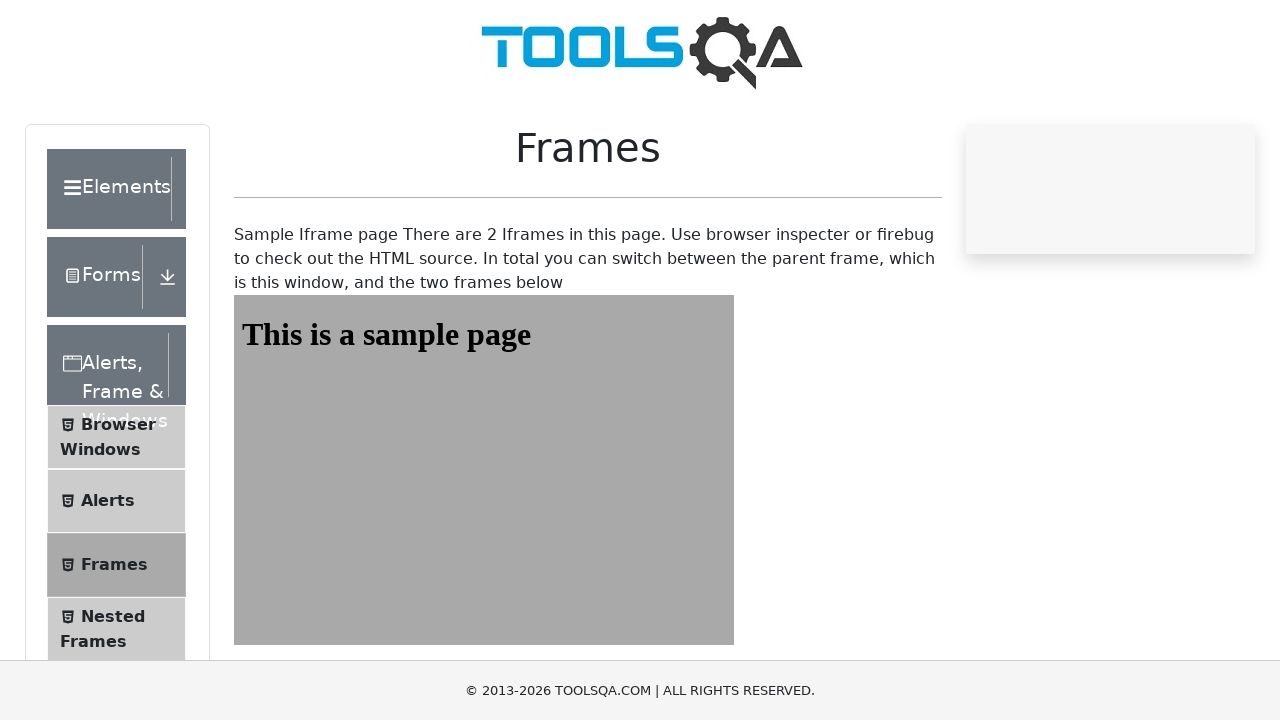

Located first iframe with ID 'frame1'
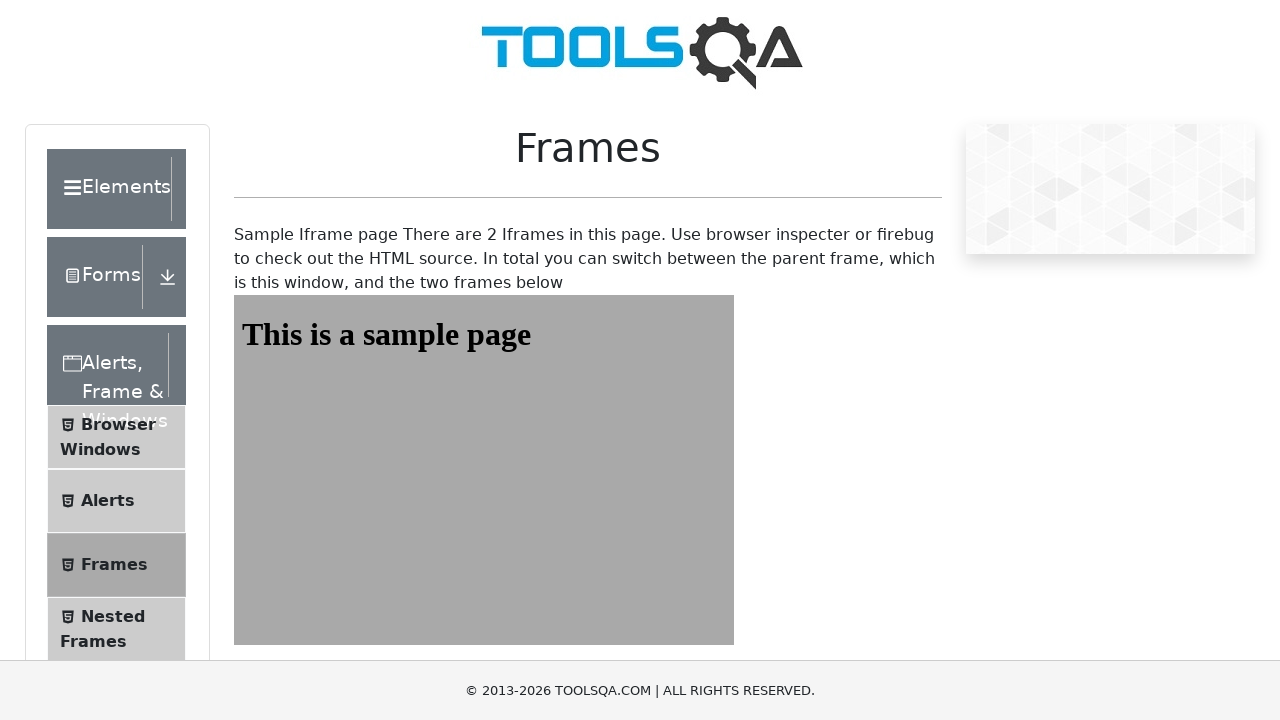

Retrieved text content from first frame heading element
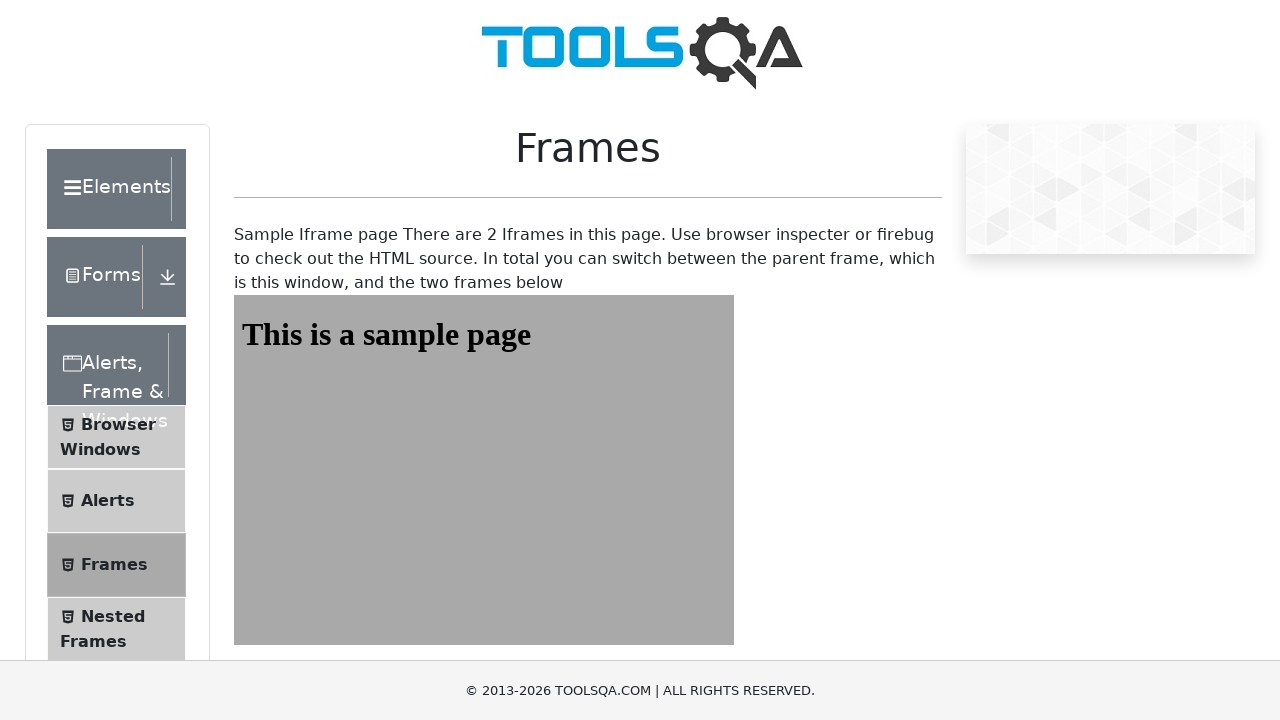

Verified that first frame contains expected text 'This is a sample page'
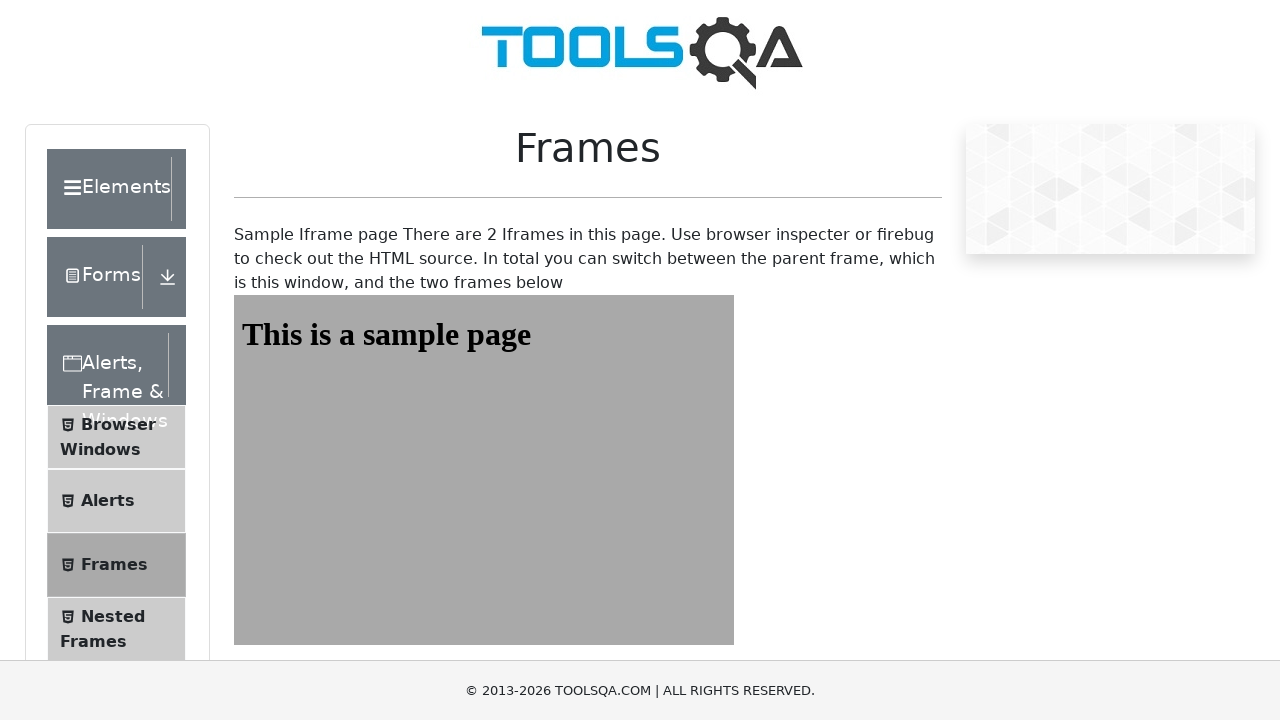

Located second iframe with ID 'frame2'
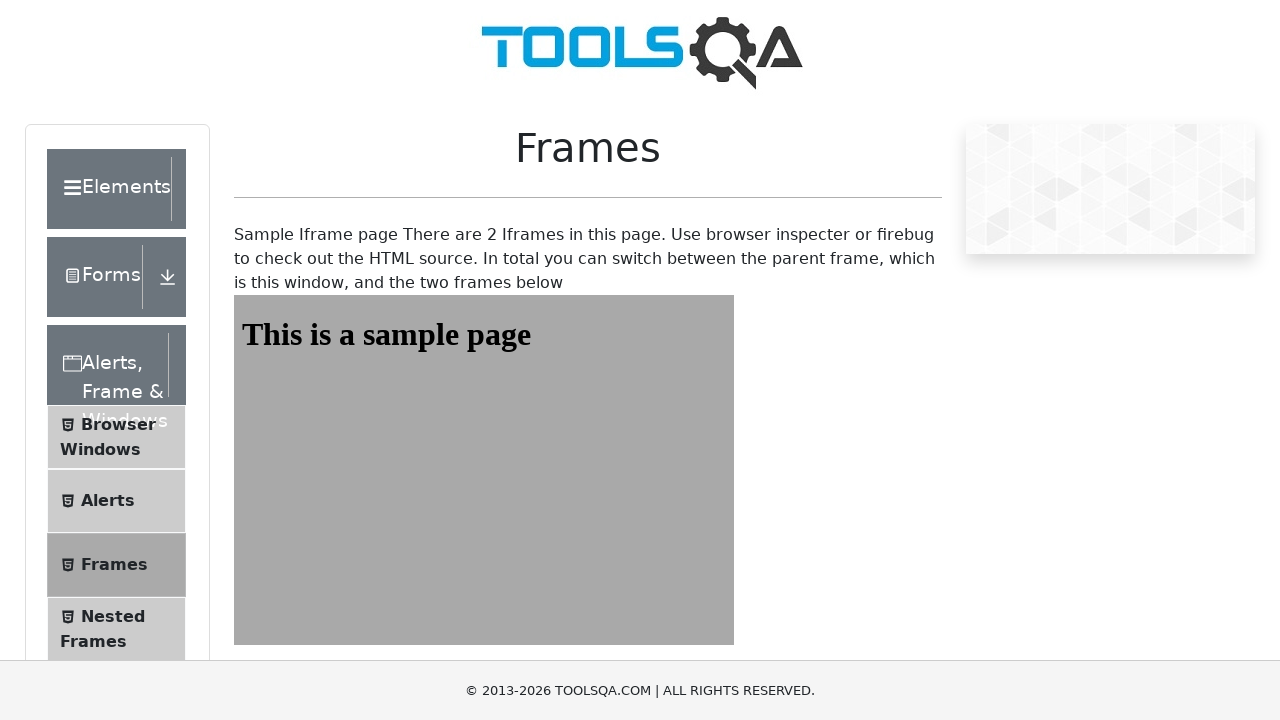

Retrieved text content from second frame heading element
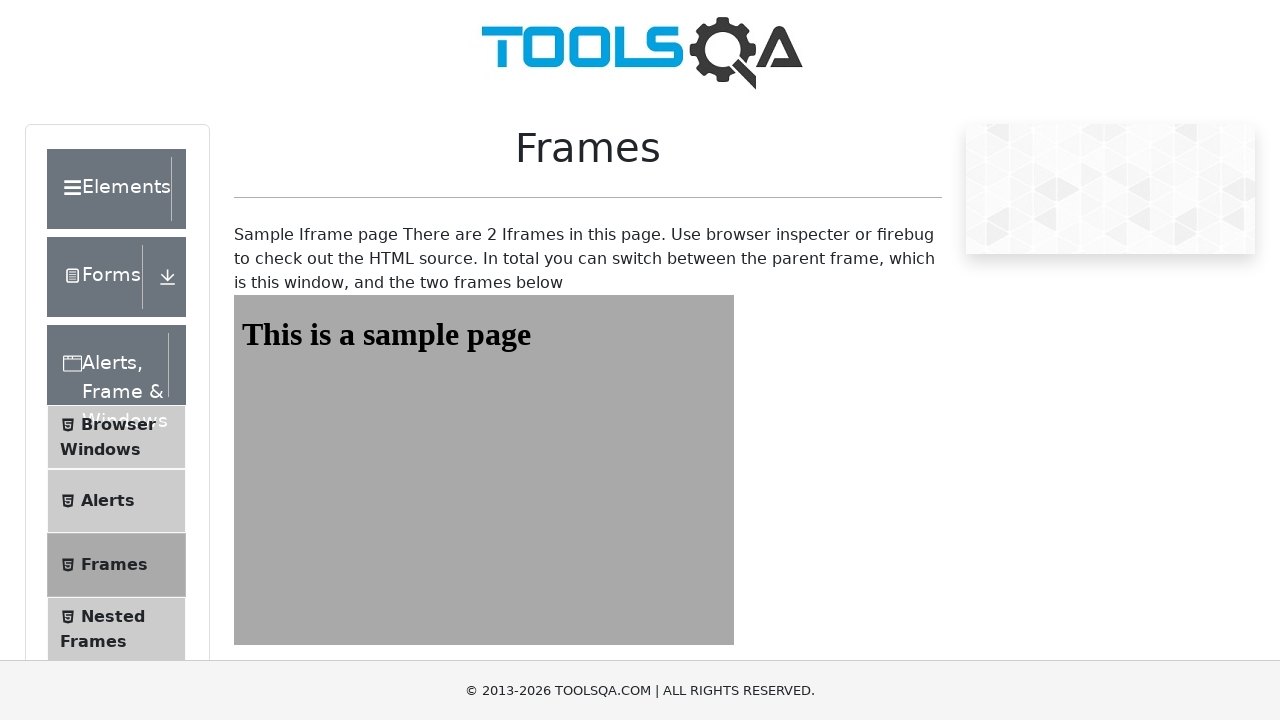

Verified that second frame contains expected text 'This is a sample page'
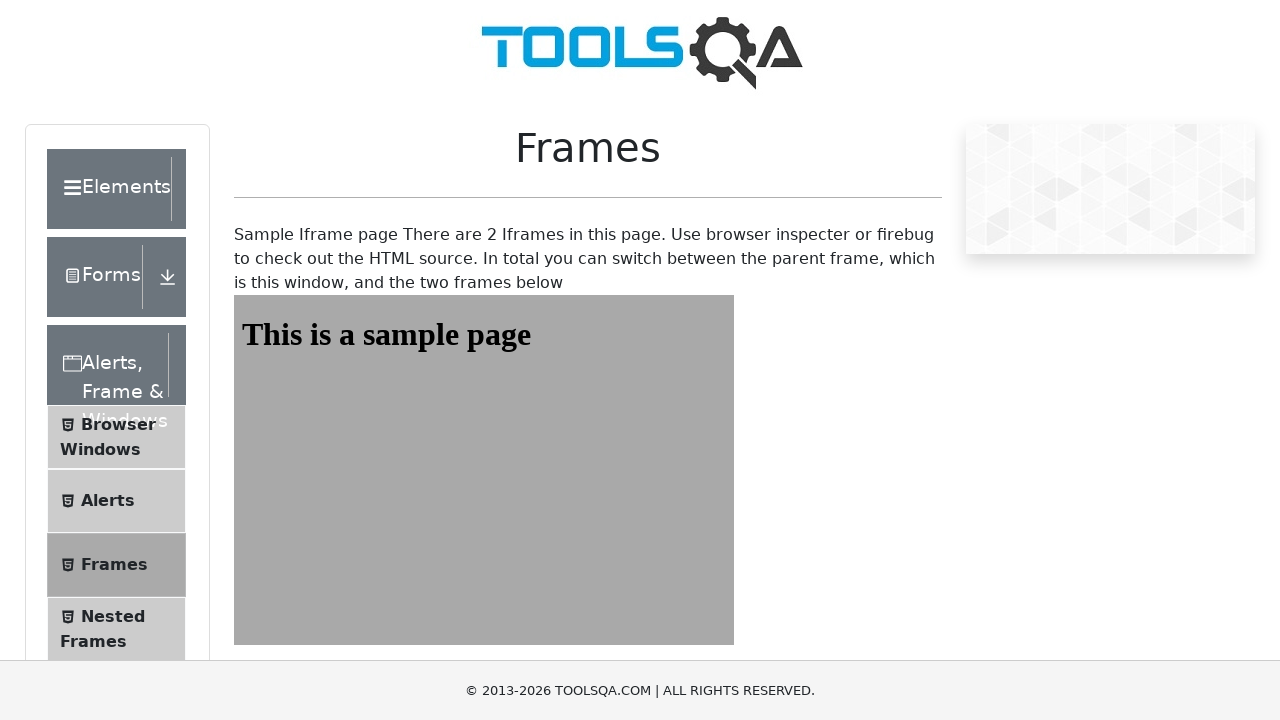

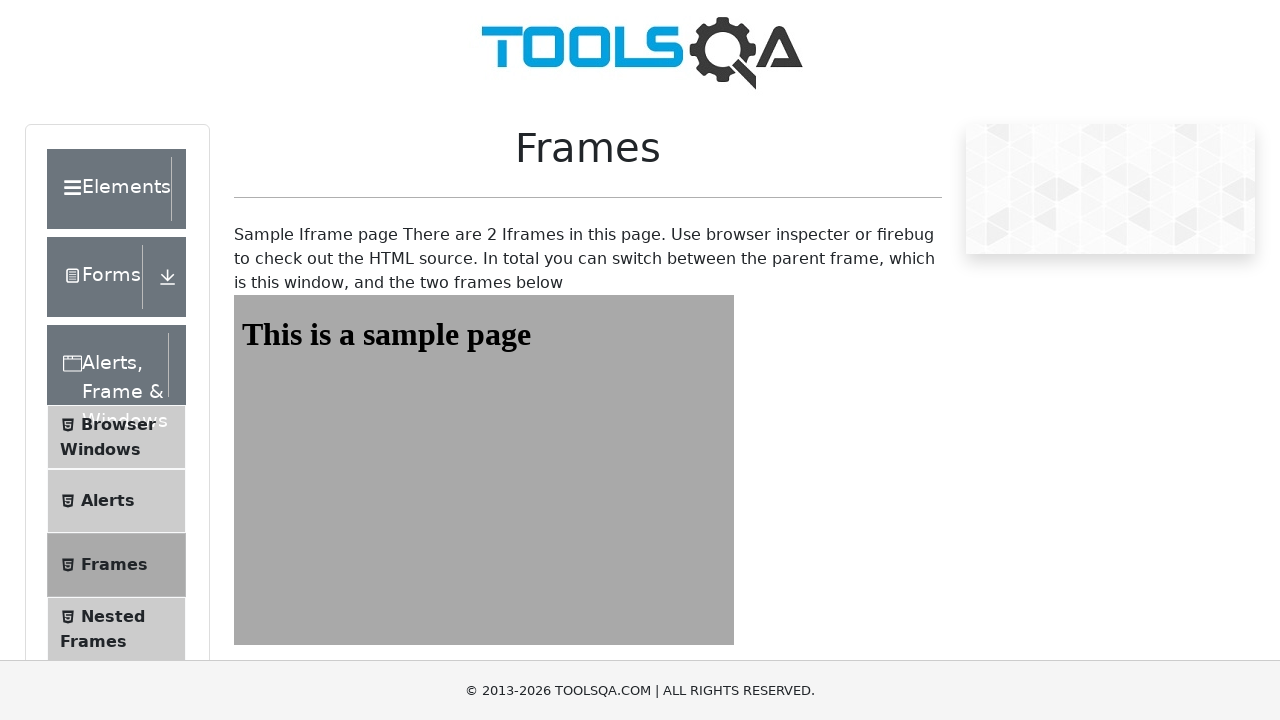